Tests the comment input functionality on the Sauce Labs guinea pig test page by filling a comment field, submitting it, and verifying the submitted comment appears

Starting URL: https://saucelabs.com/test/guinea-pig

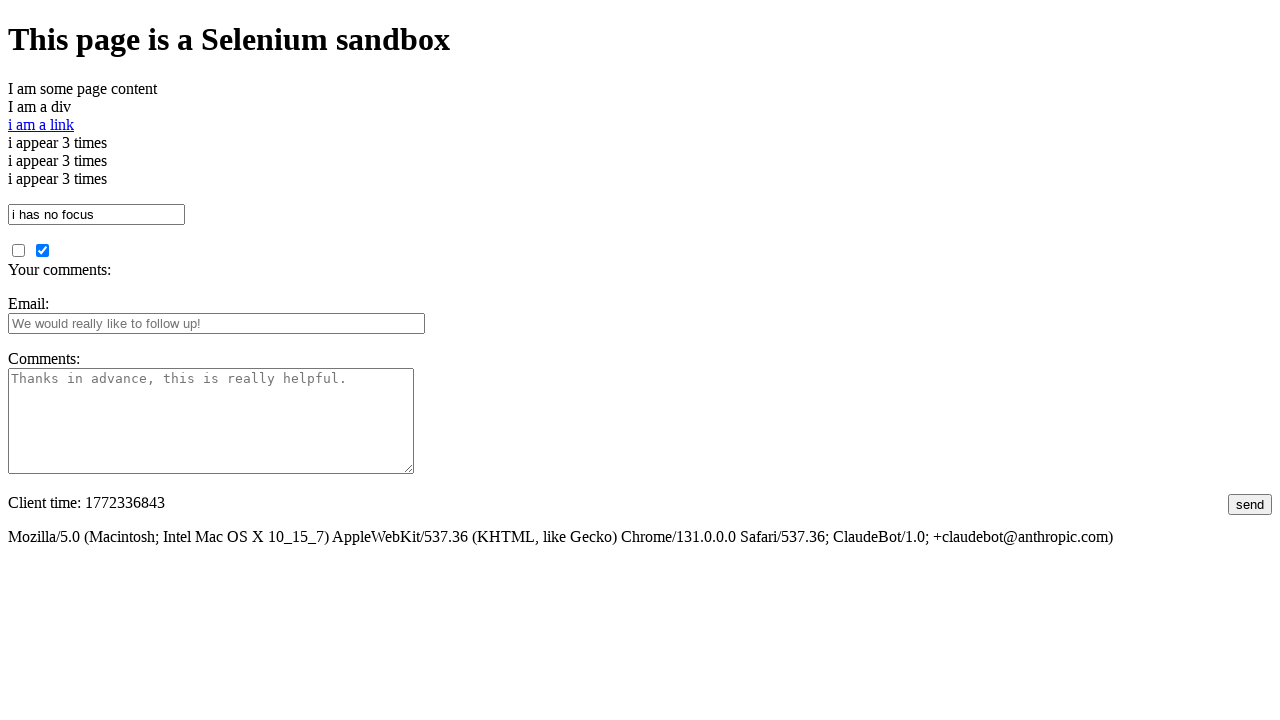

Filled comments textarea with test UUID on #comments
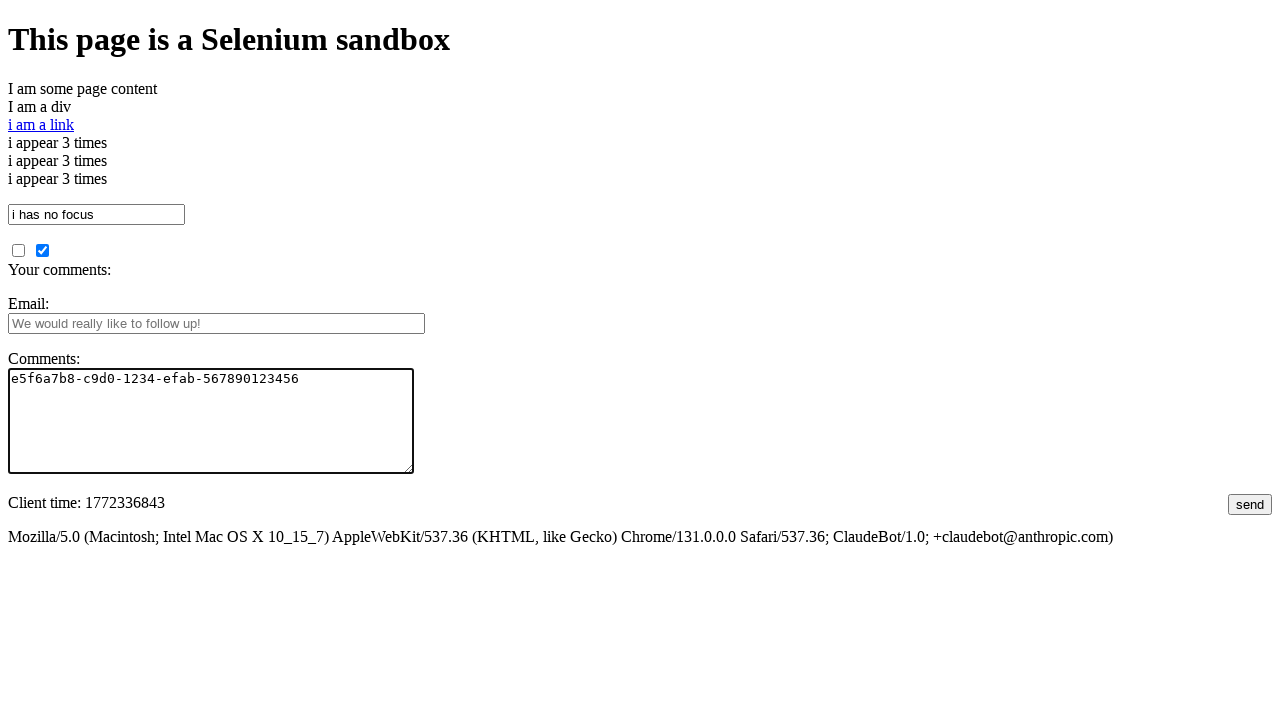

Clicked submit button to post comment at (1250, 504) on #submit
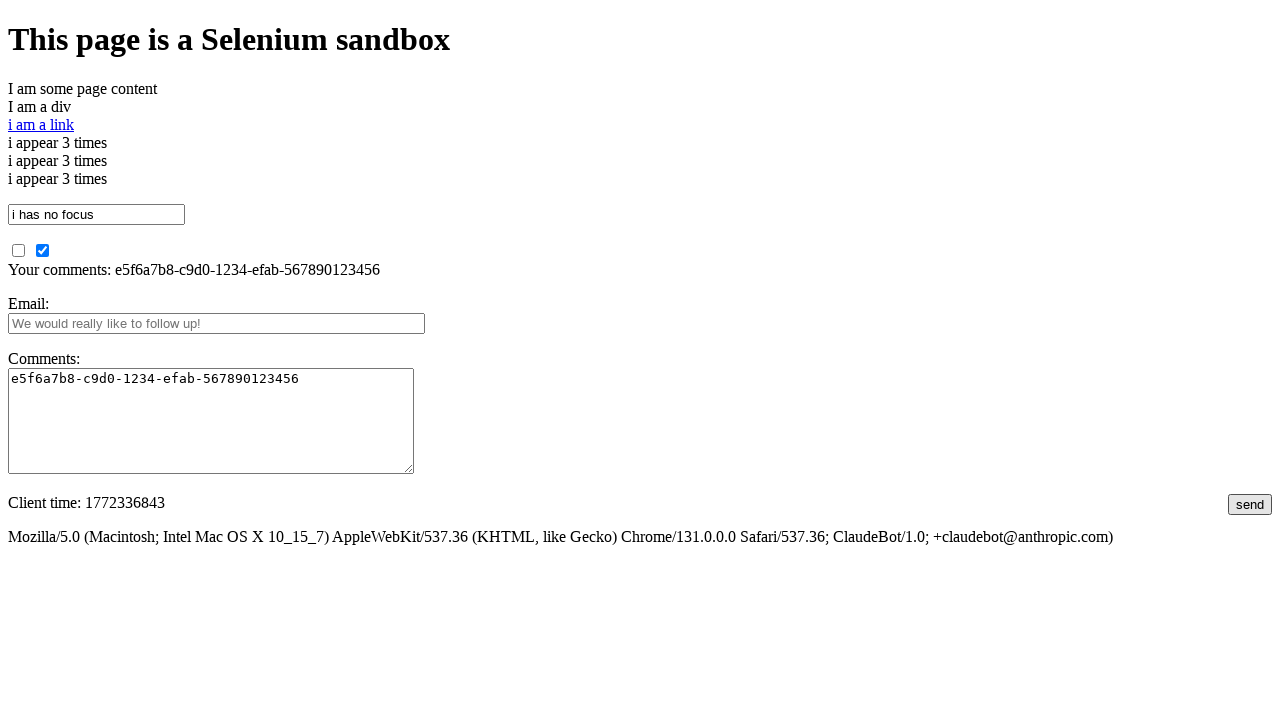

Verified submitted comment appears in the page
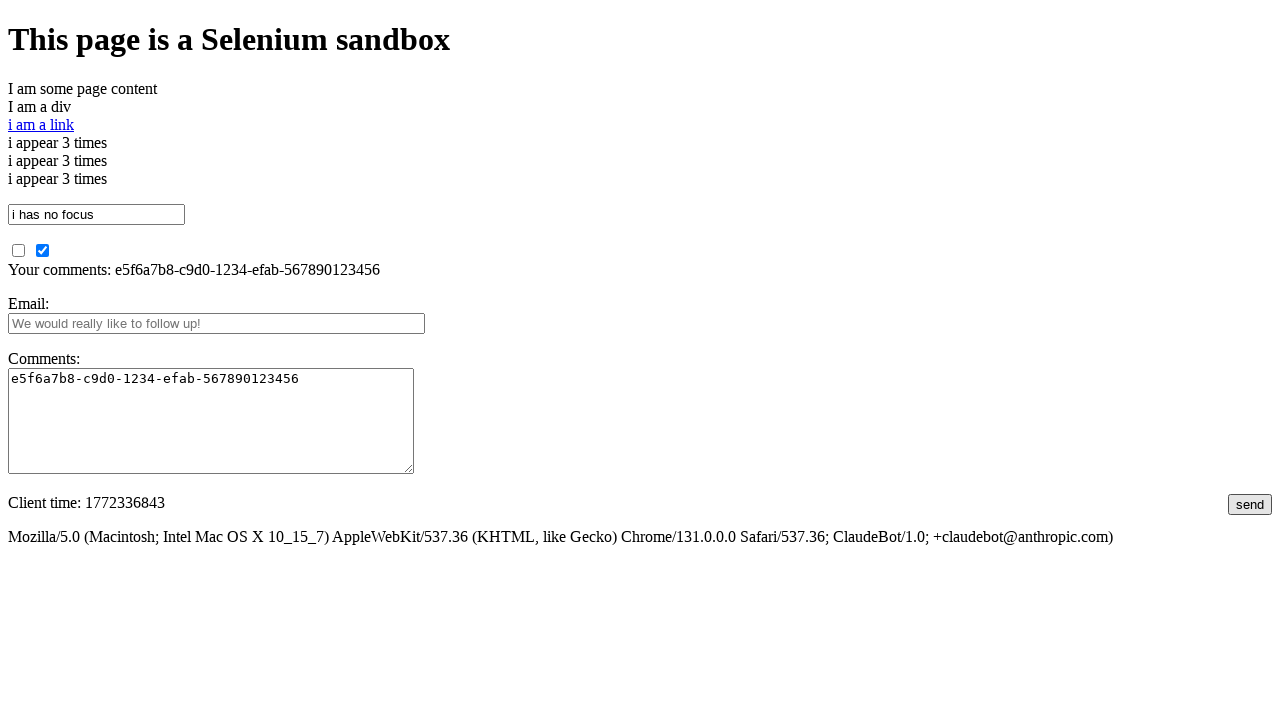

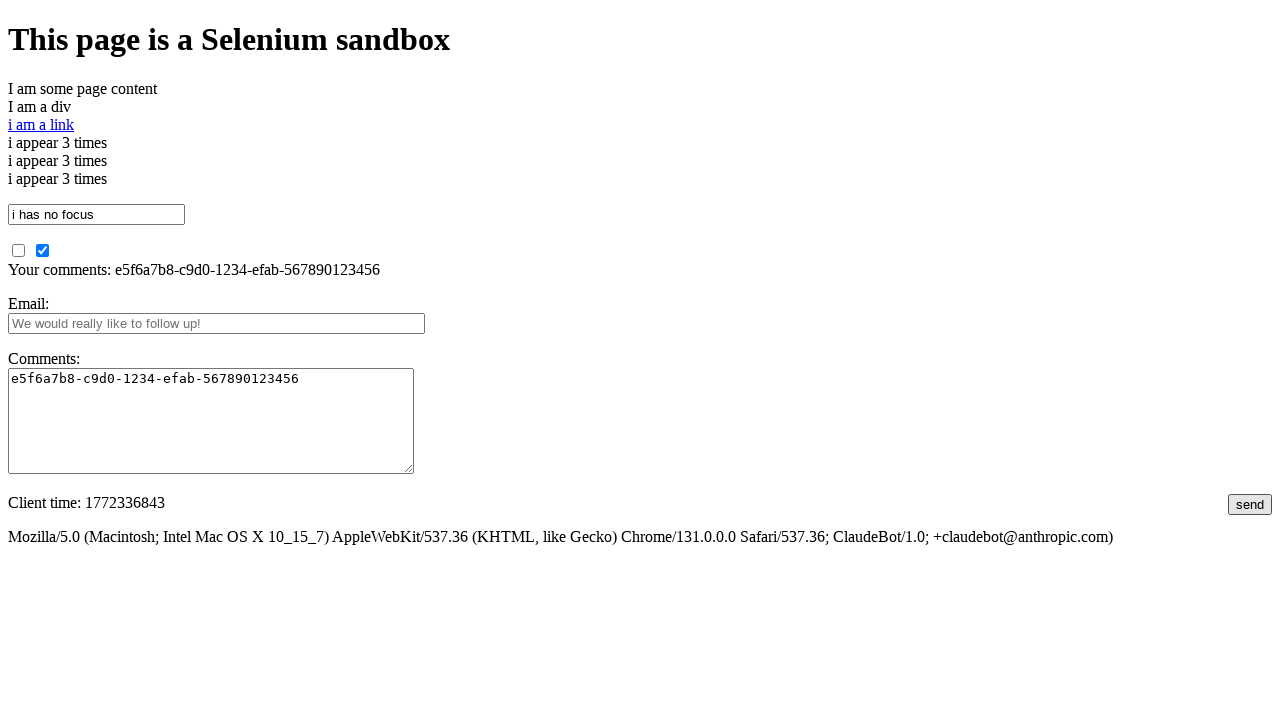